Tests handling a JavaScript prompt alert with custom text input

Starting URL: https://the-internet.herokuapp.com/javascript_alerts

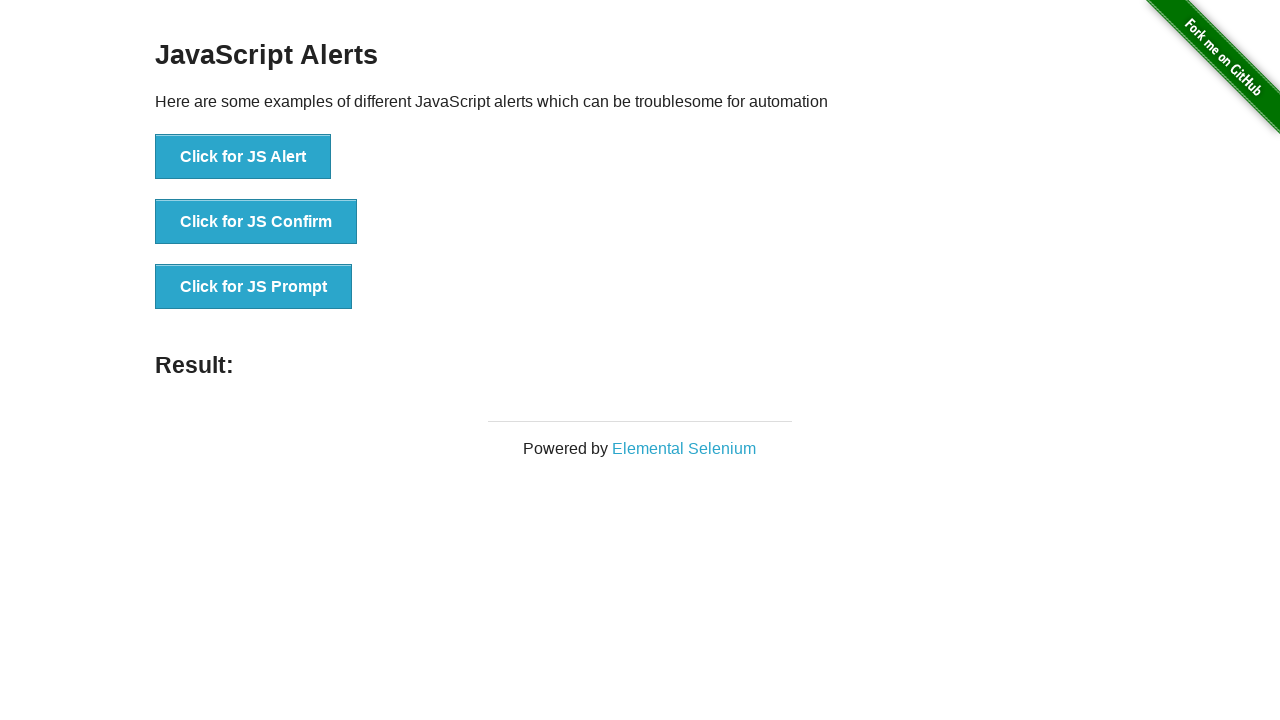

Set up dialog handler to accept prompt with text 'TAU rocks!'
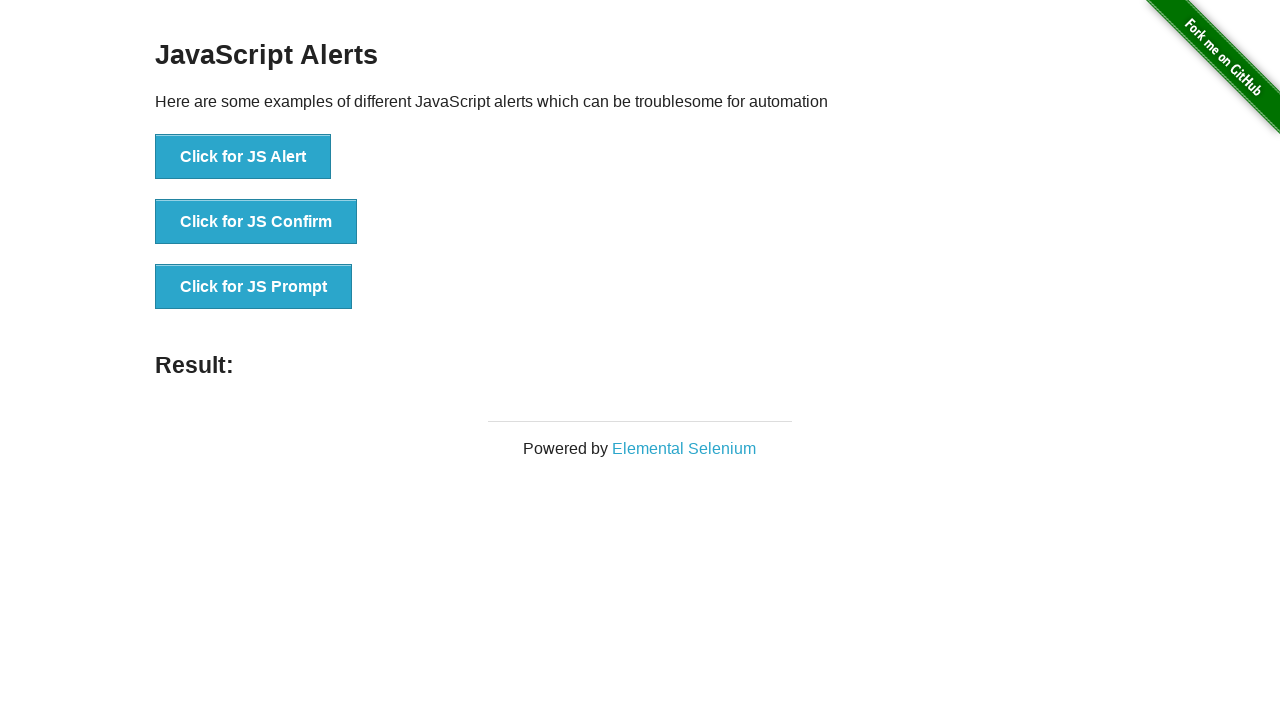

Clicked button to trigger JavaScript prompt alert at (254, 287) on button[onclick='jsPrompt()']
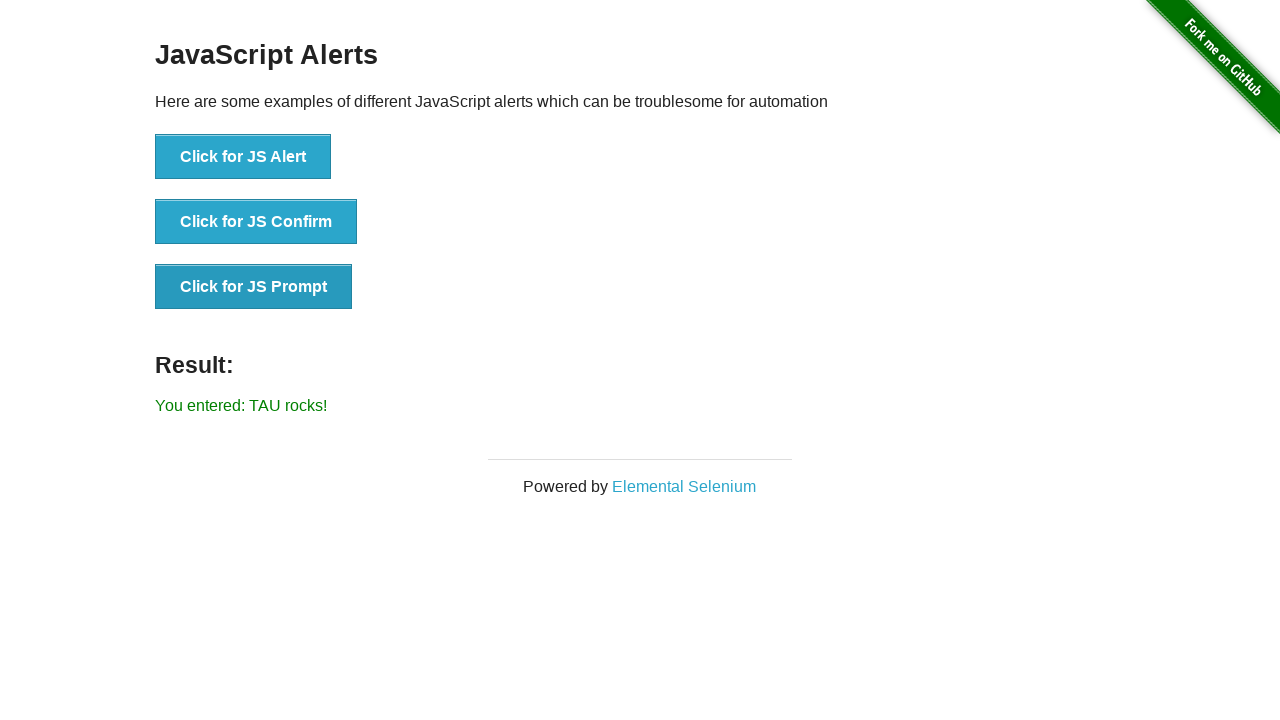

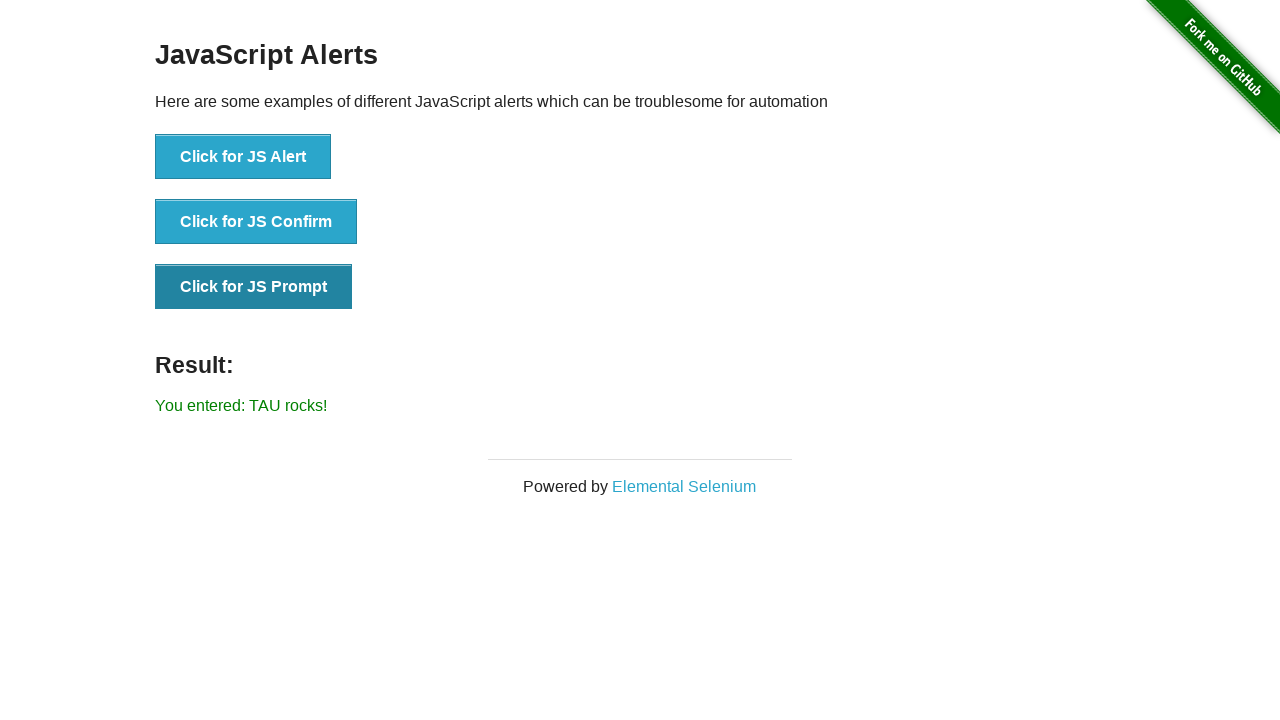